Navigates to the OrangeHRM demo application and verifies the page loads by checking that the title is present.

Starting URL: https://opensource-demo.orangehrmlive.com/

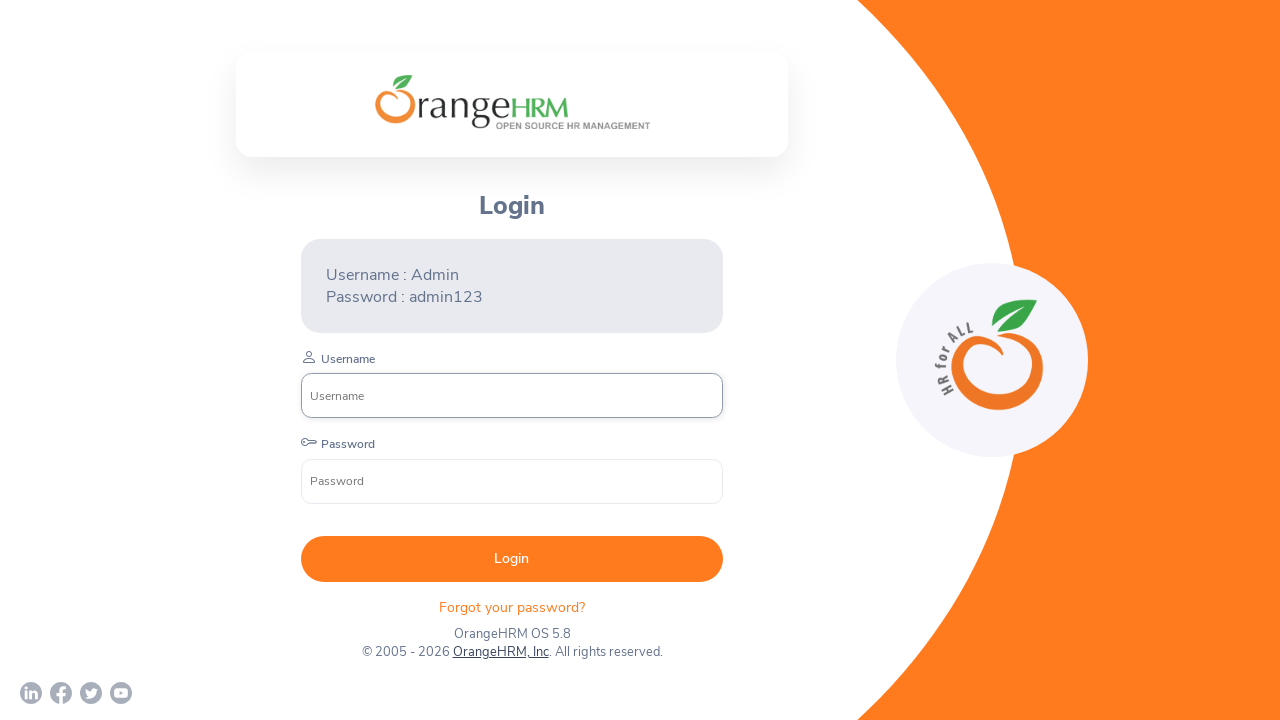

Retrieved page title: OrangeHRM demo application
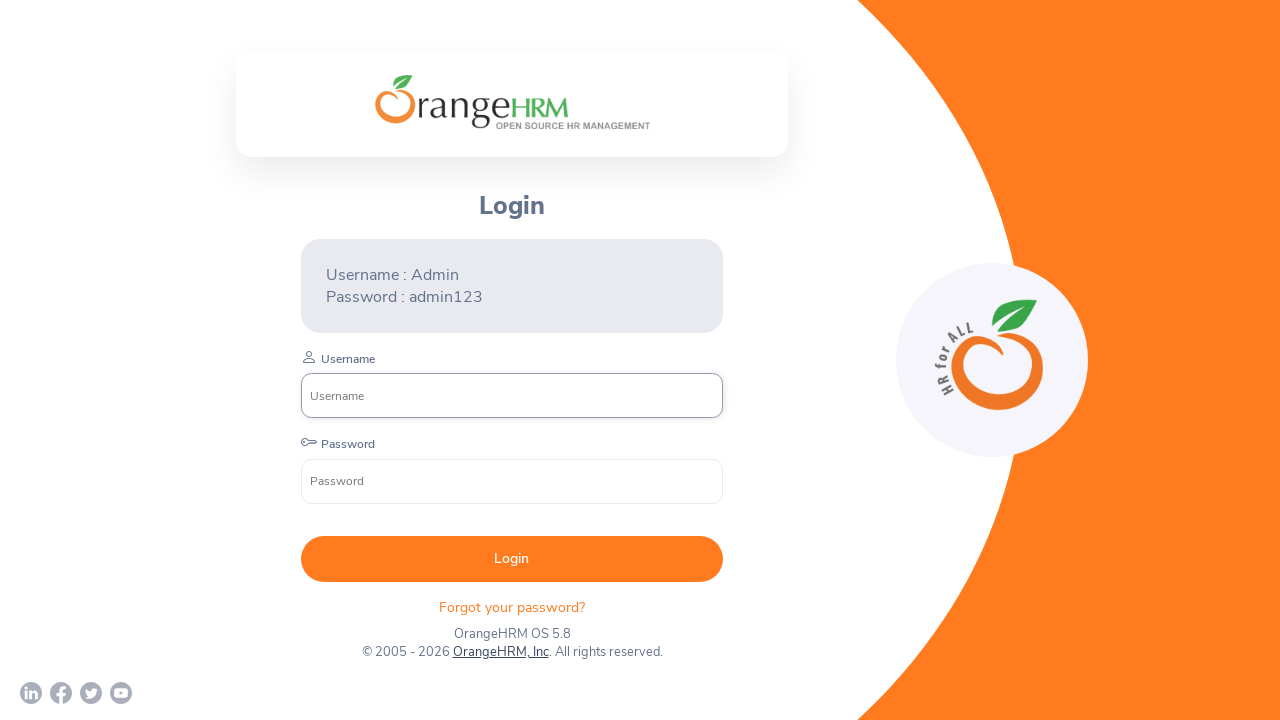

Printed page title to console
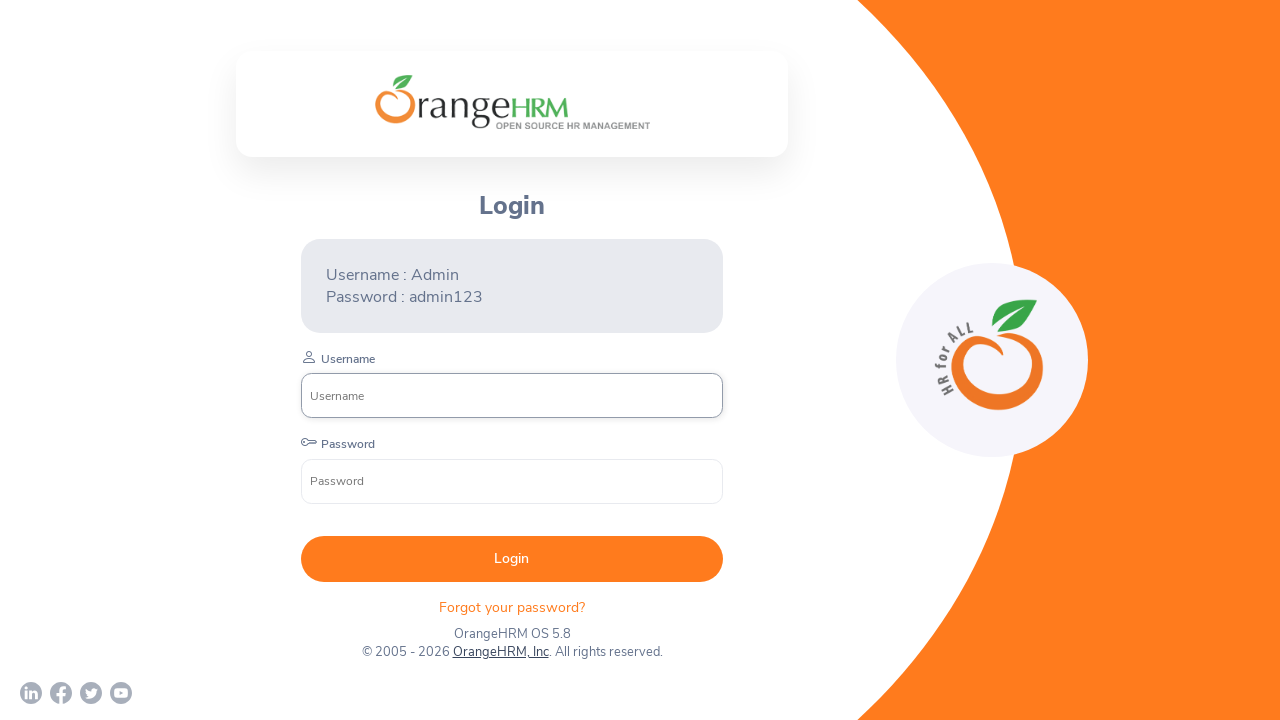

Waited for page DOM to load completely
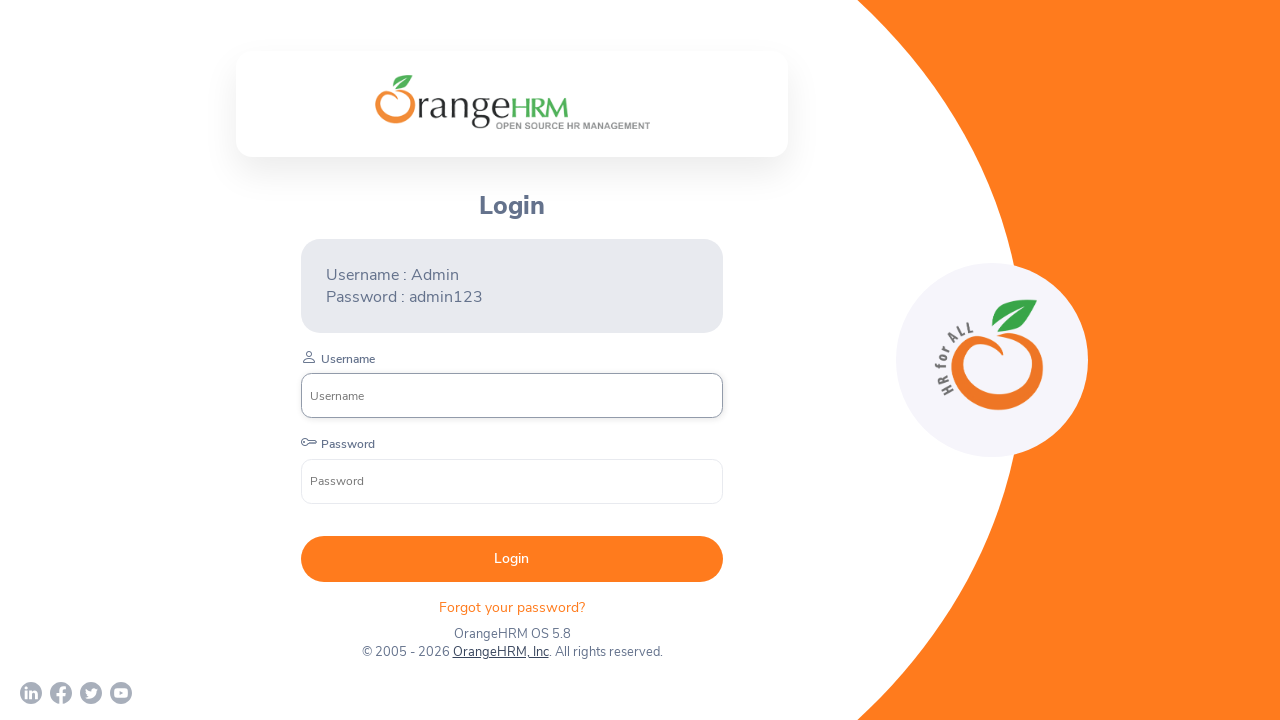

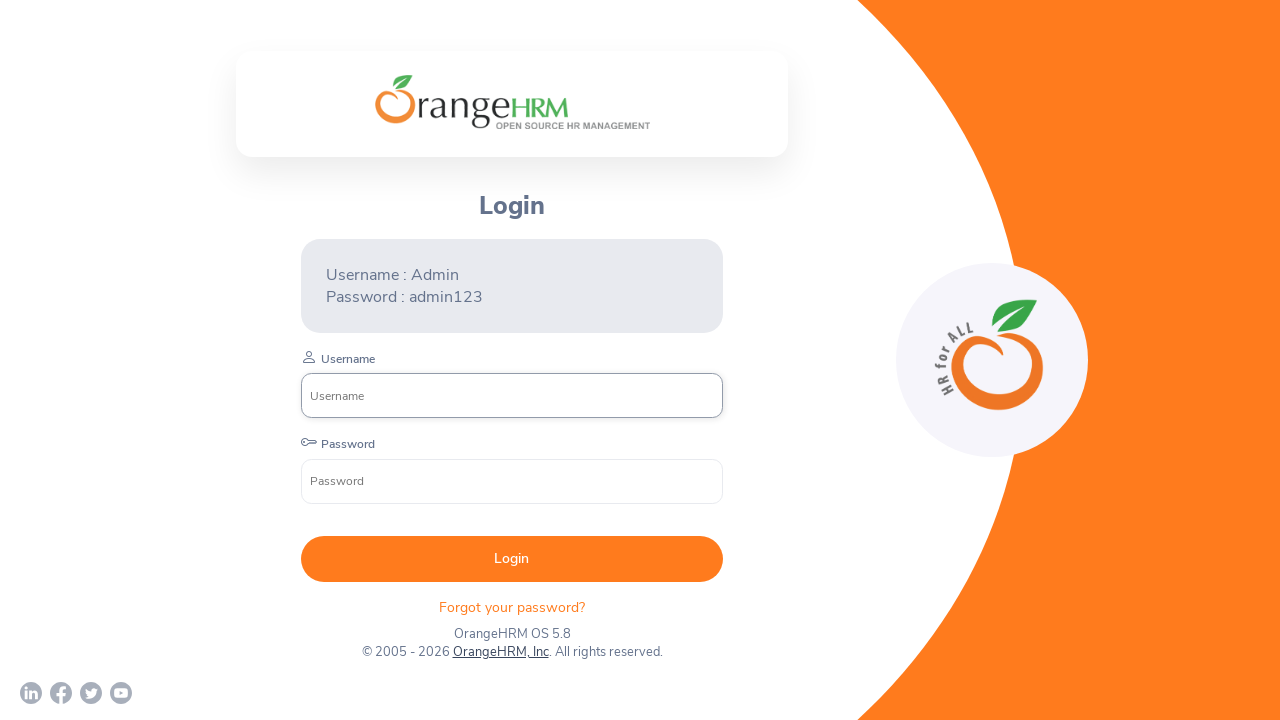